Tests marking all todo items as completed using the toggle all checkbox

Starting URL: https://demo.playwright.dev/todomvc

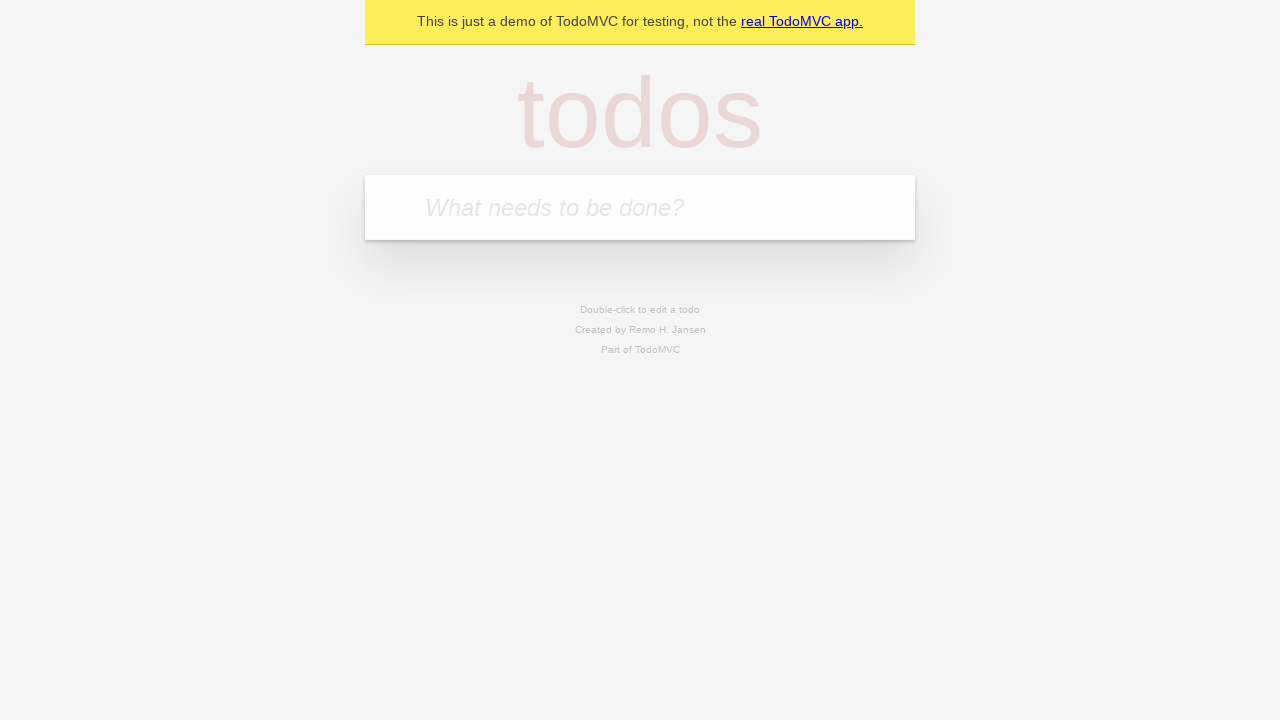

Filled todo input with 'buy some cheese' on internal:attr=[placeholder="What needs to be done?"i]
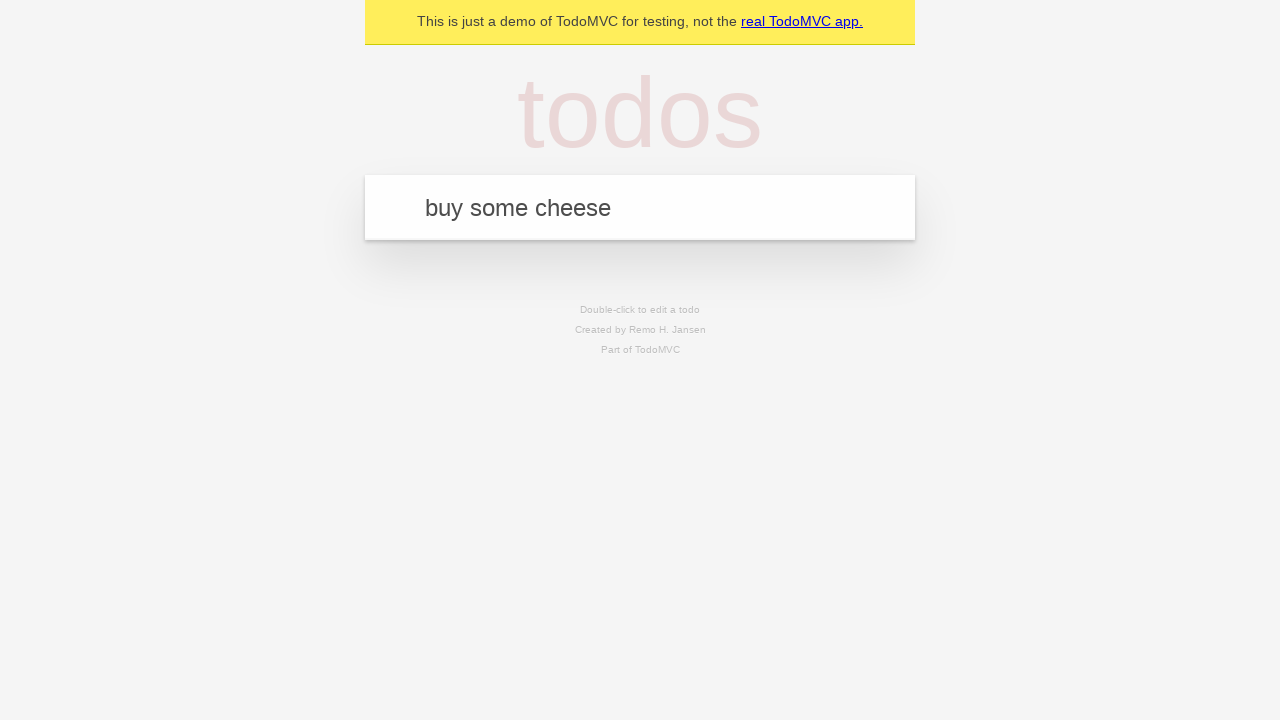

Pressed Enter to add first todo item on internal:attr=[placeholder="What needs to be done?"i]
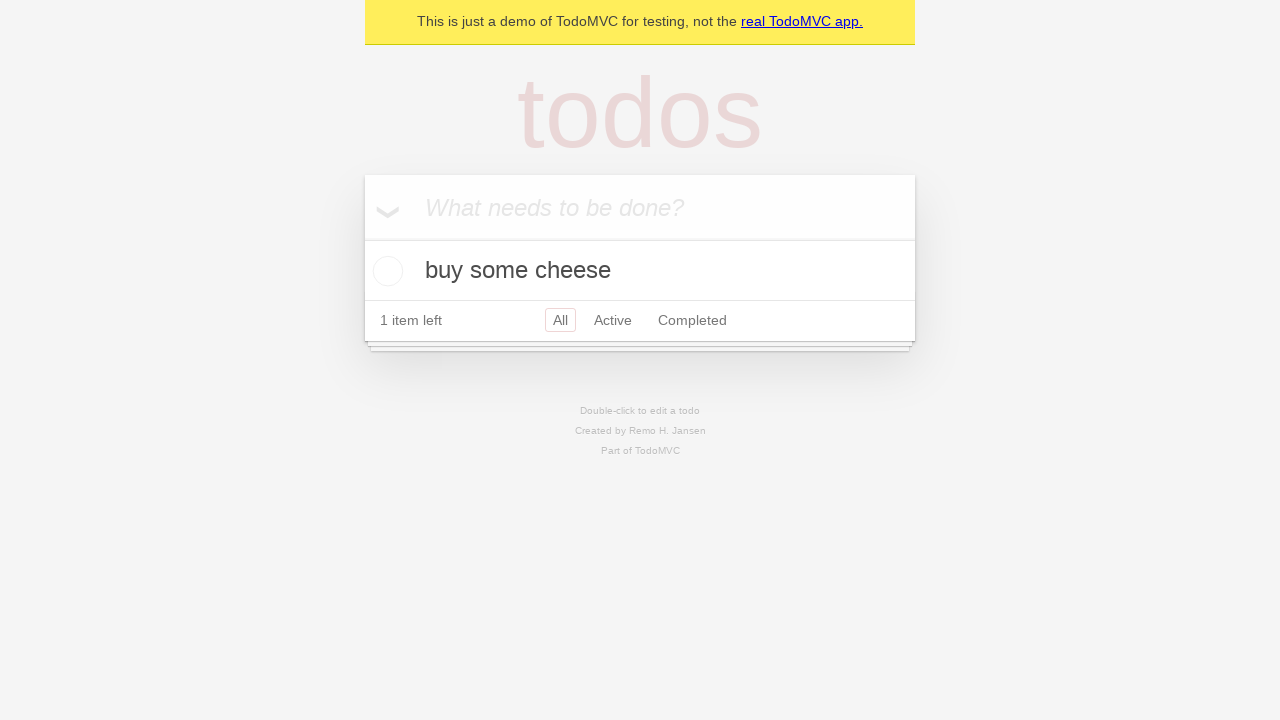

Filled todo input with 'feed the cat' on internal:attr=[placeholder="What needs to be done?"i]
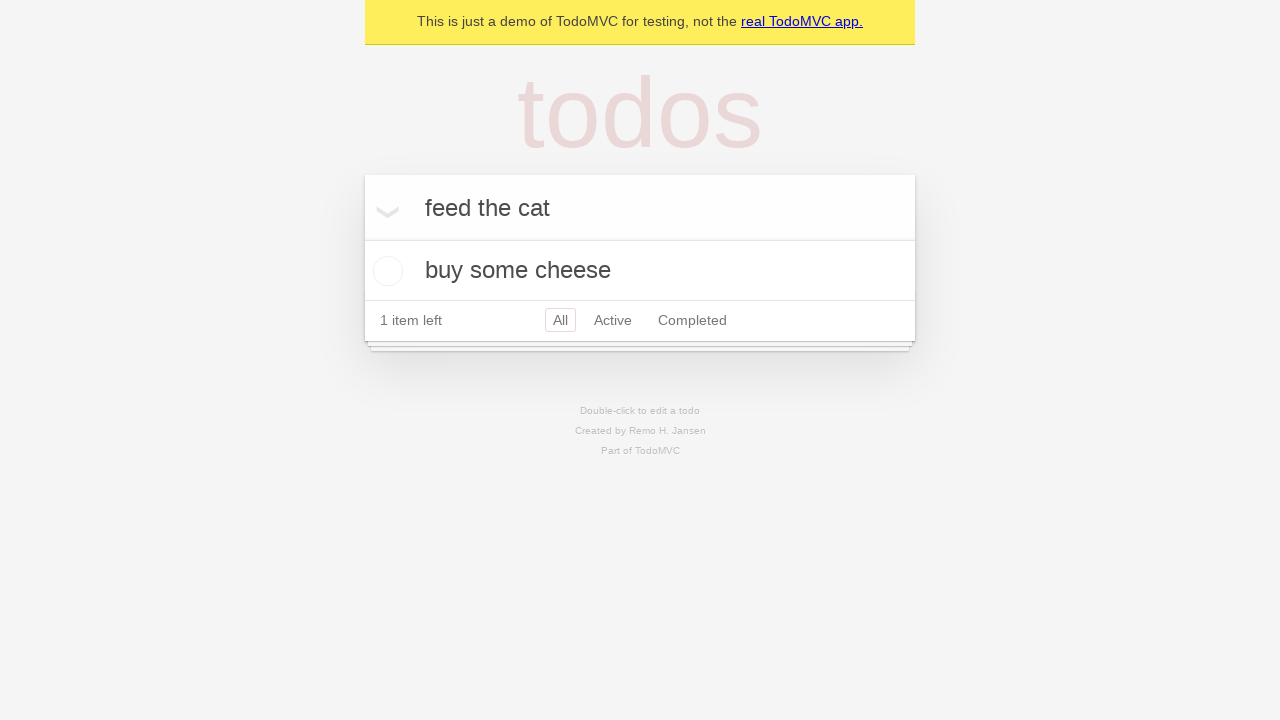

Pressed Enter to add second todo item on internal:attr=[placeholder="What needs to be done?"i]
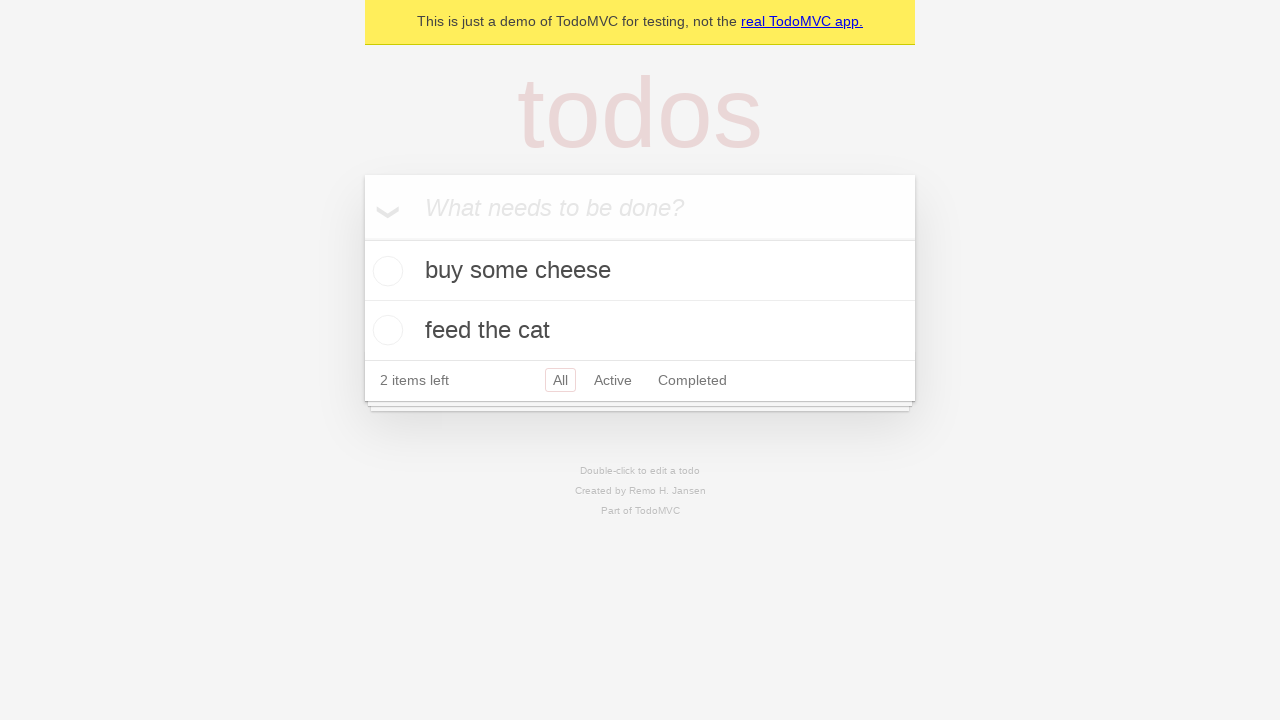

Filled todo input with 'book a doctors appointment' on internal:attr=[placeholder="What needs to be done?"i]
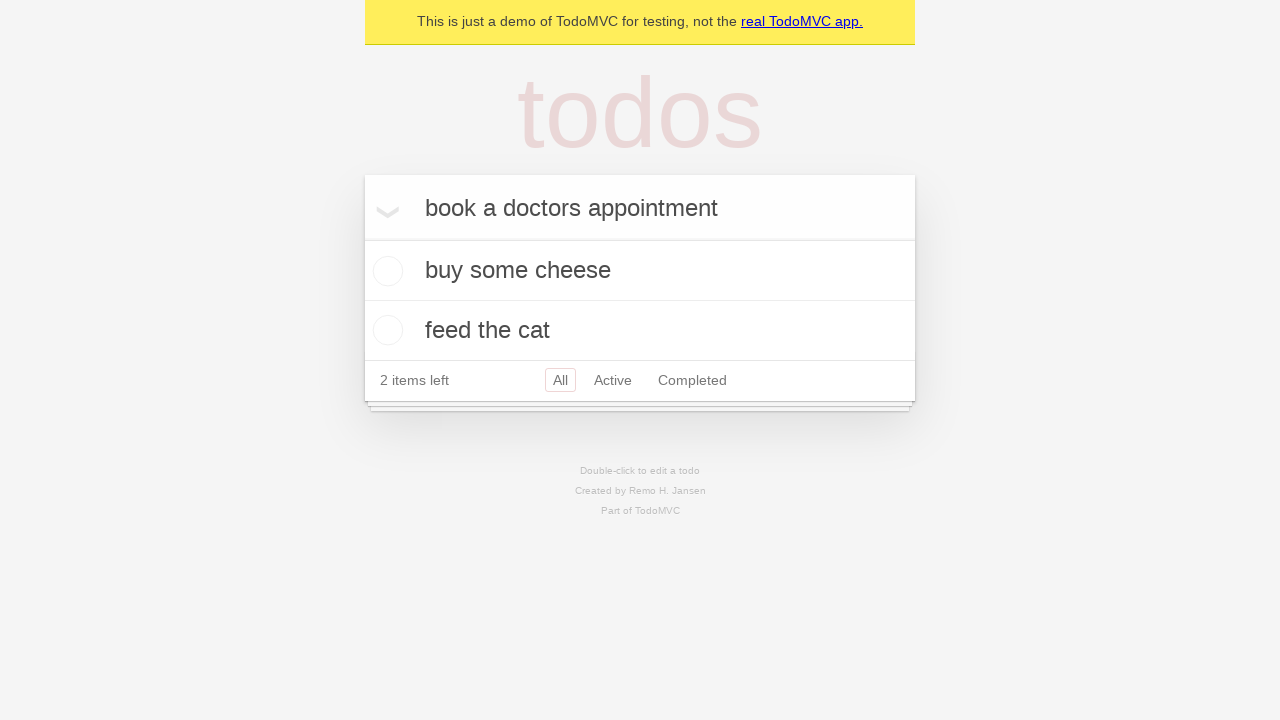

Pressed Enter to add third todo item on internal:attr=[placeholder="What needs to be done?"i]
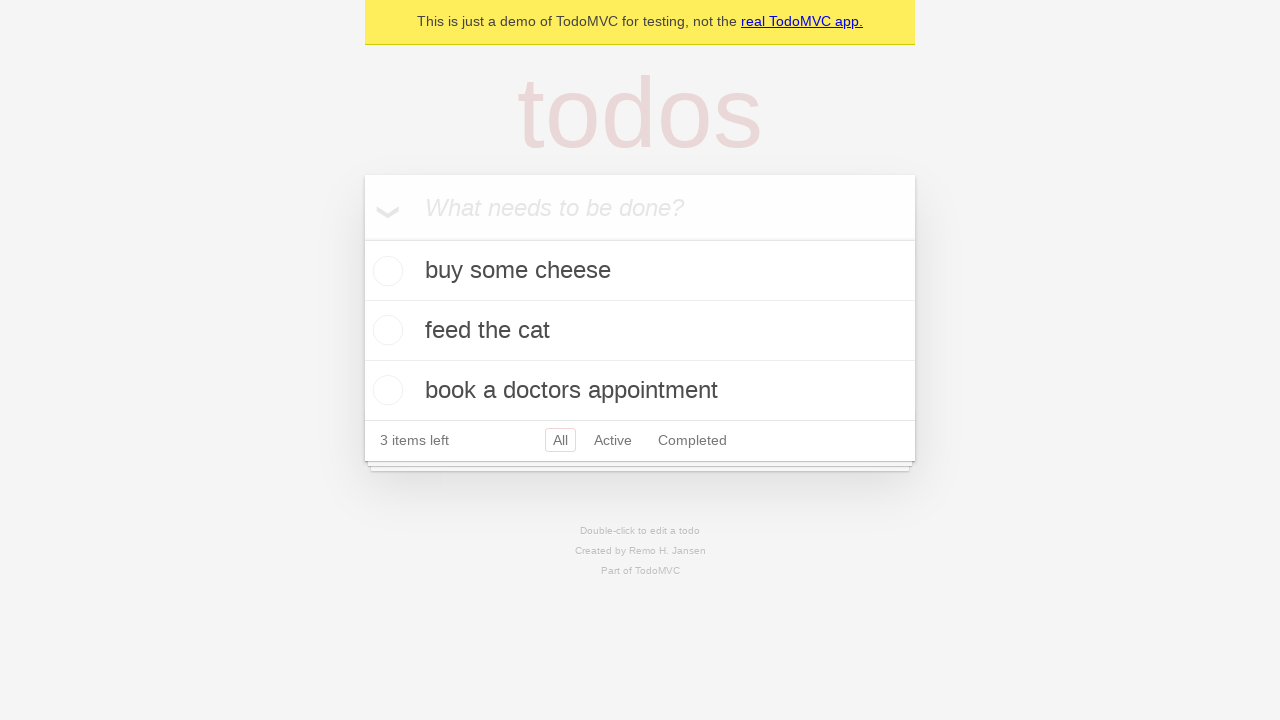

Checked the 'Mark all as complete' toggle at (362, 238) on internal:label="Mark all as complete"i
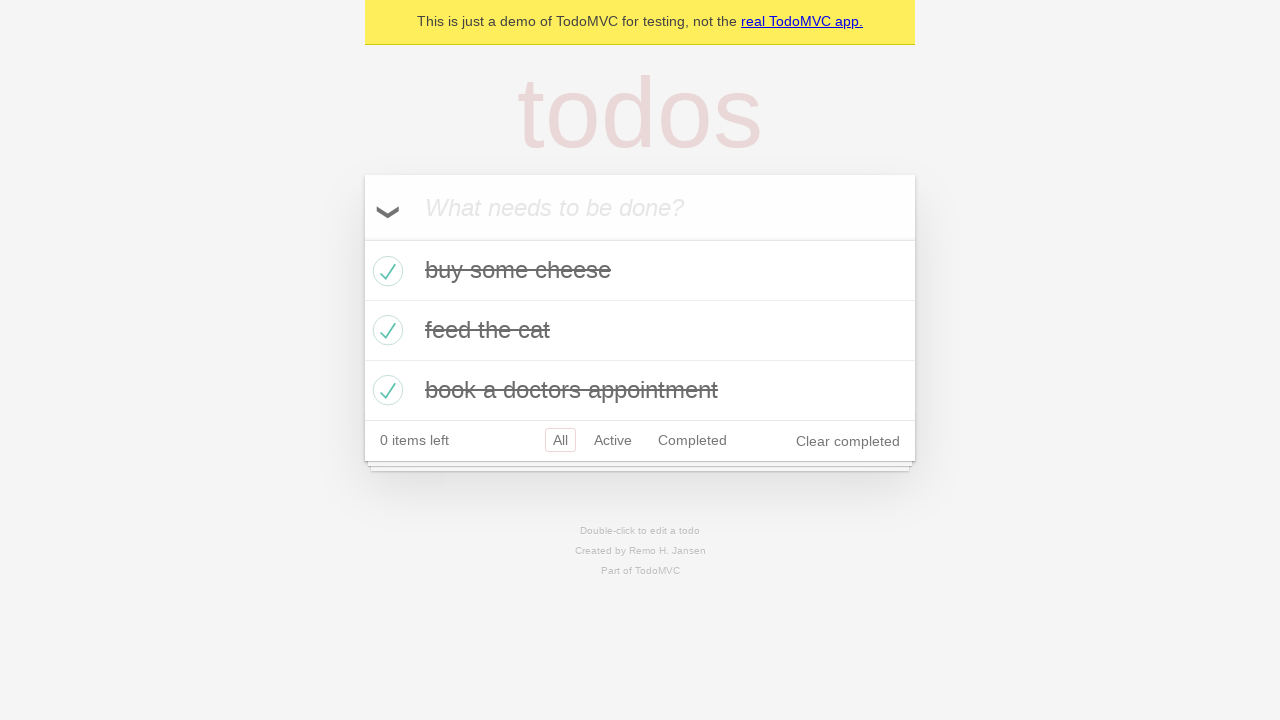

Waited for todo items to be marked as completed
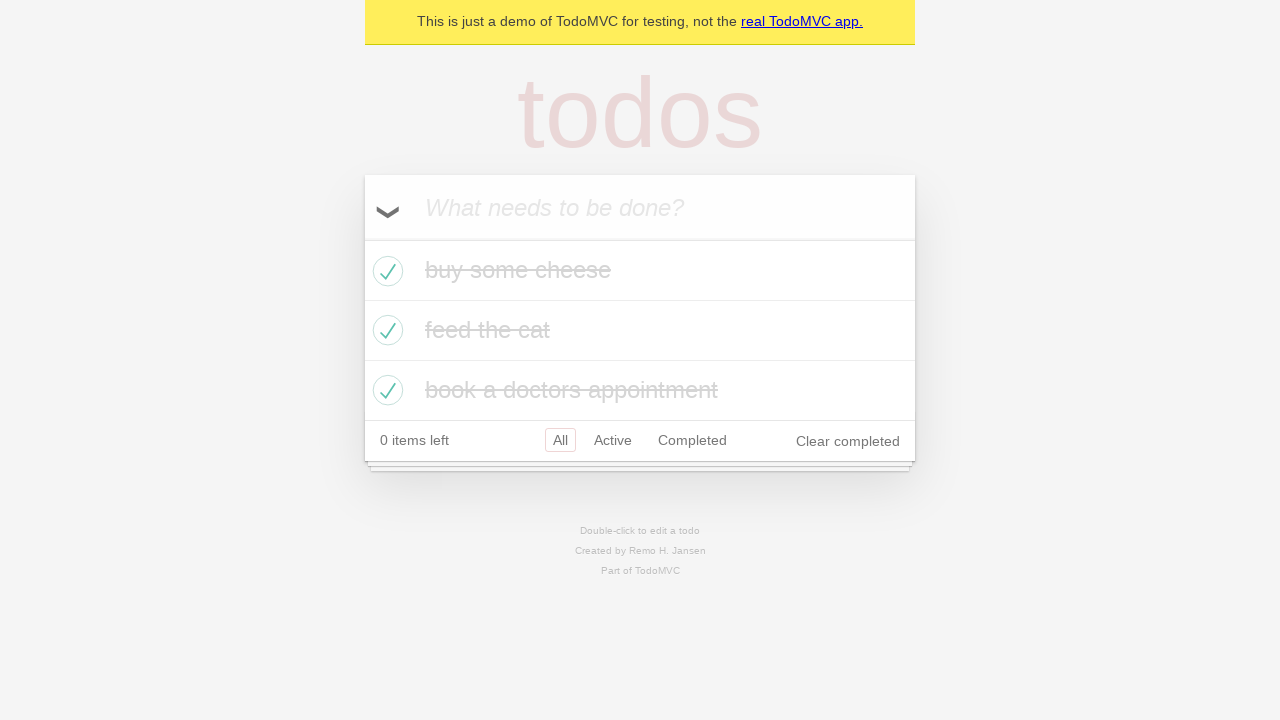

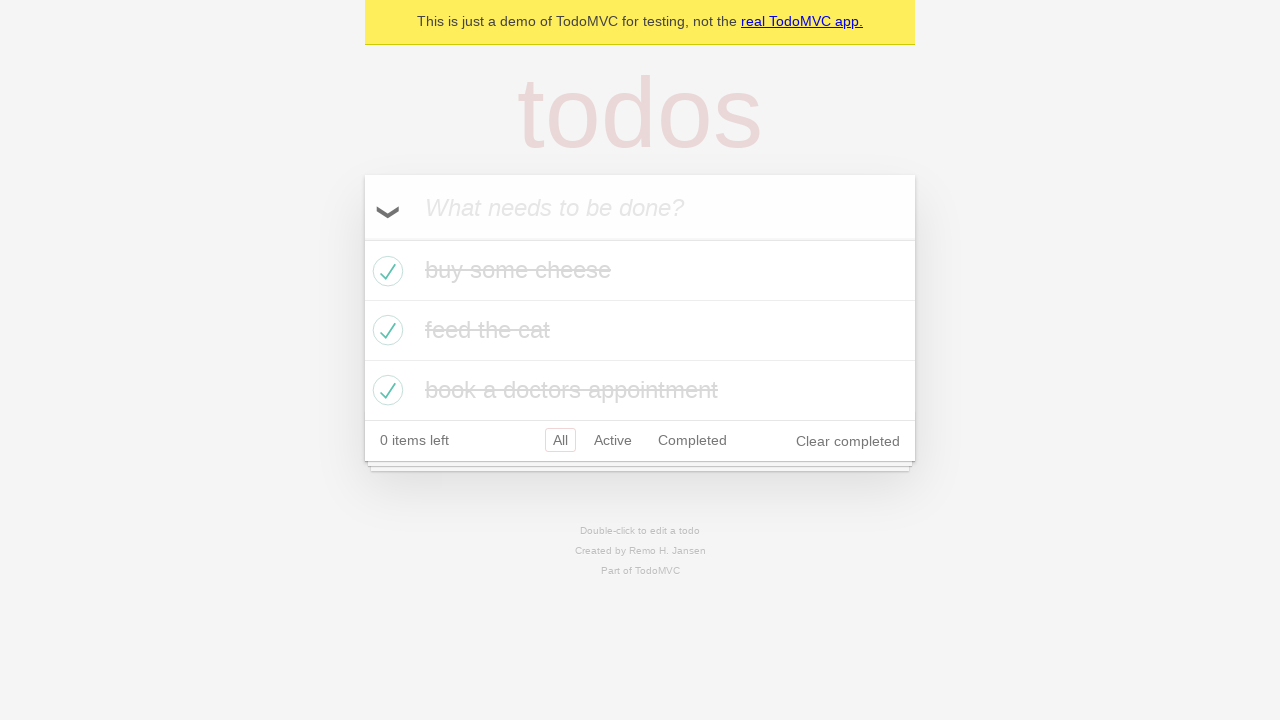